Tests pagination functionality by clicking on page 3 in the pagination control, then clicks on a checkbox for the Fitness Tracker product in a table

Starting URL: https://testautomationpractice.blogspot.com/

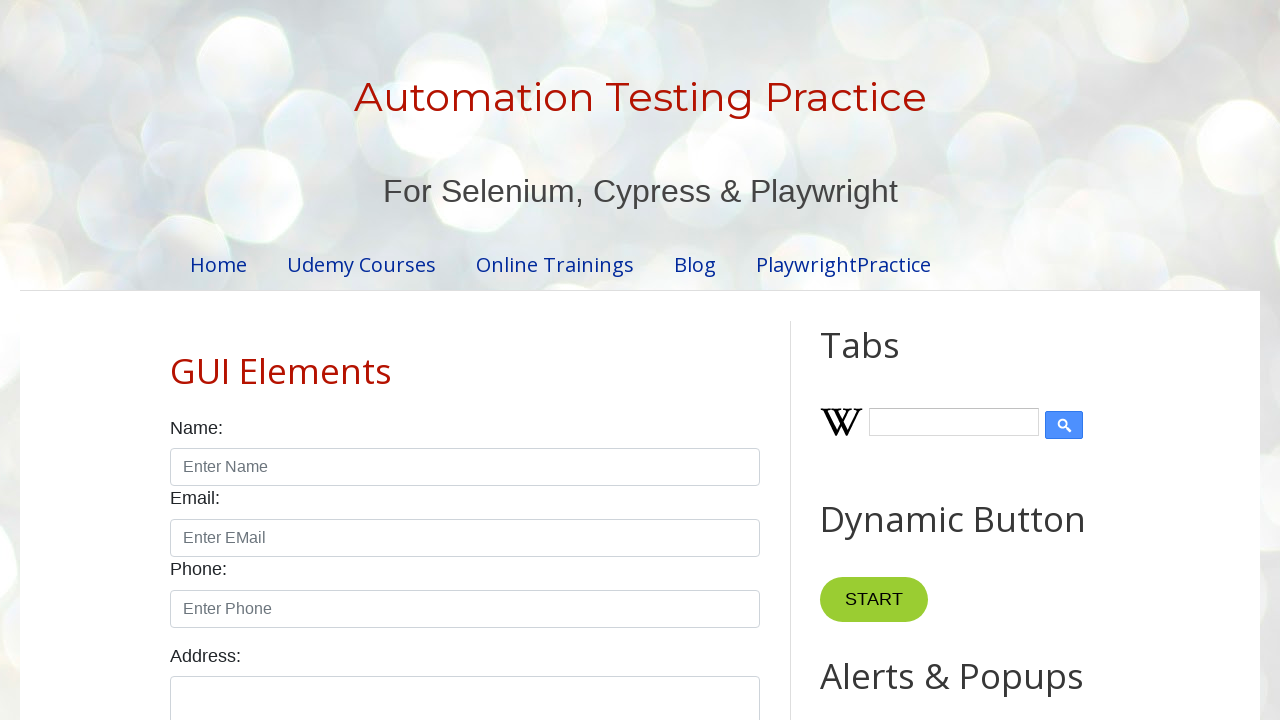

Pagination control loaded
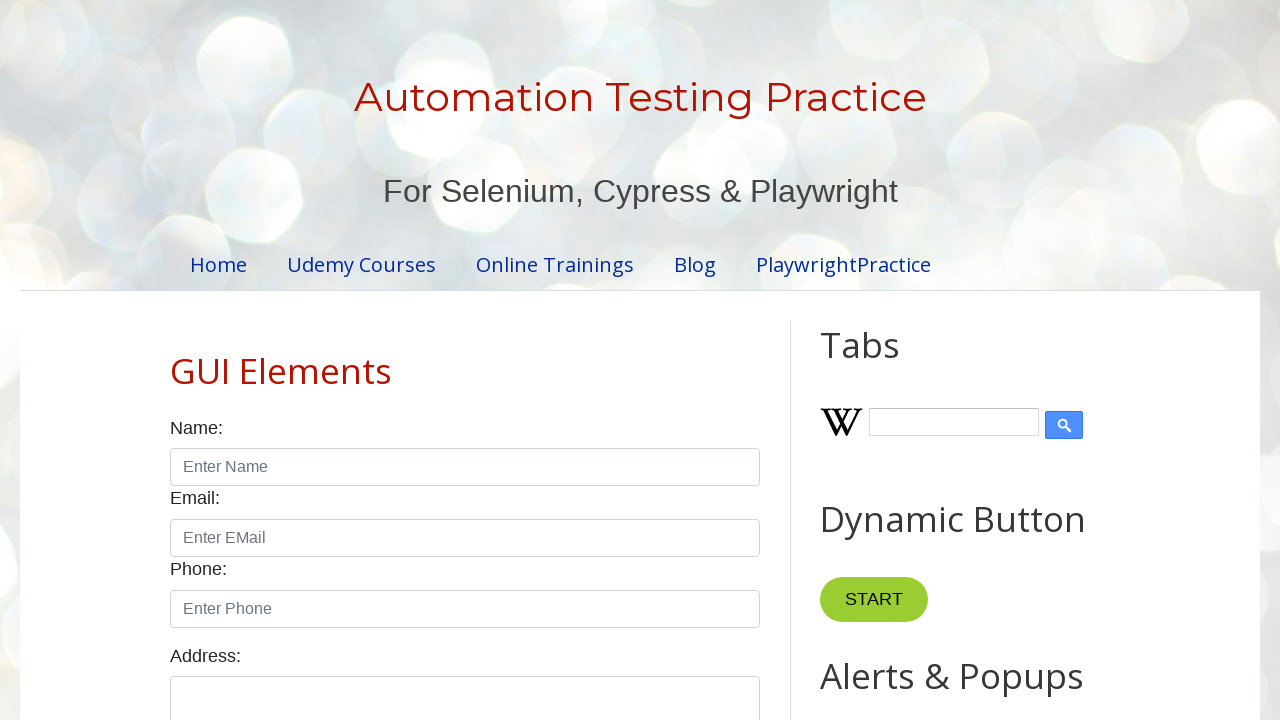

Retrieved all pagination links
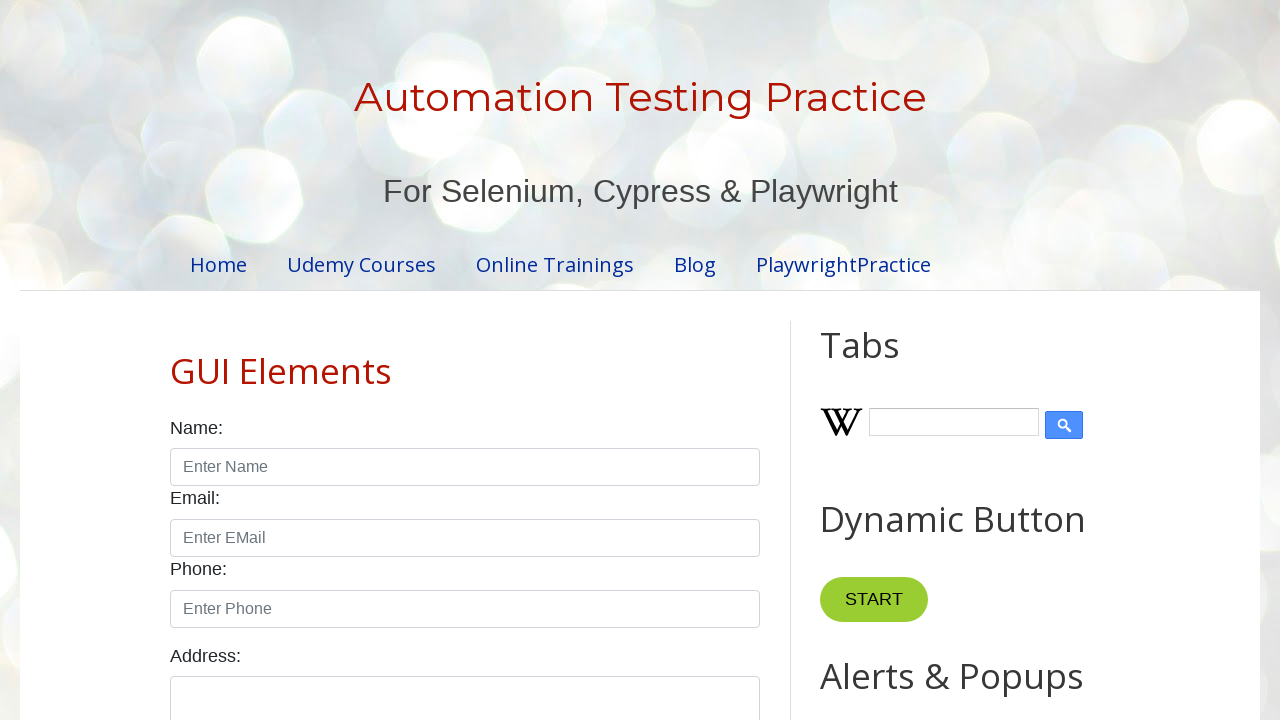

Clicked on page 3 in pagination control at (494, 361) on xpath=//ul[@class='pagination']//li//a >> nth=2
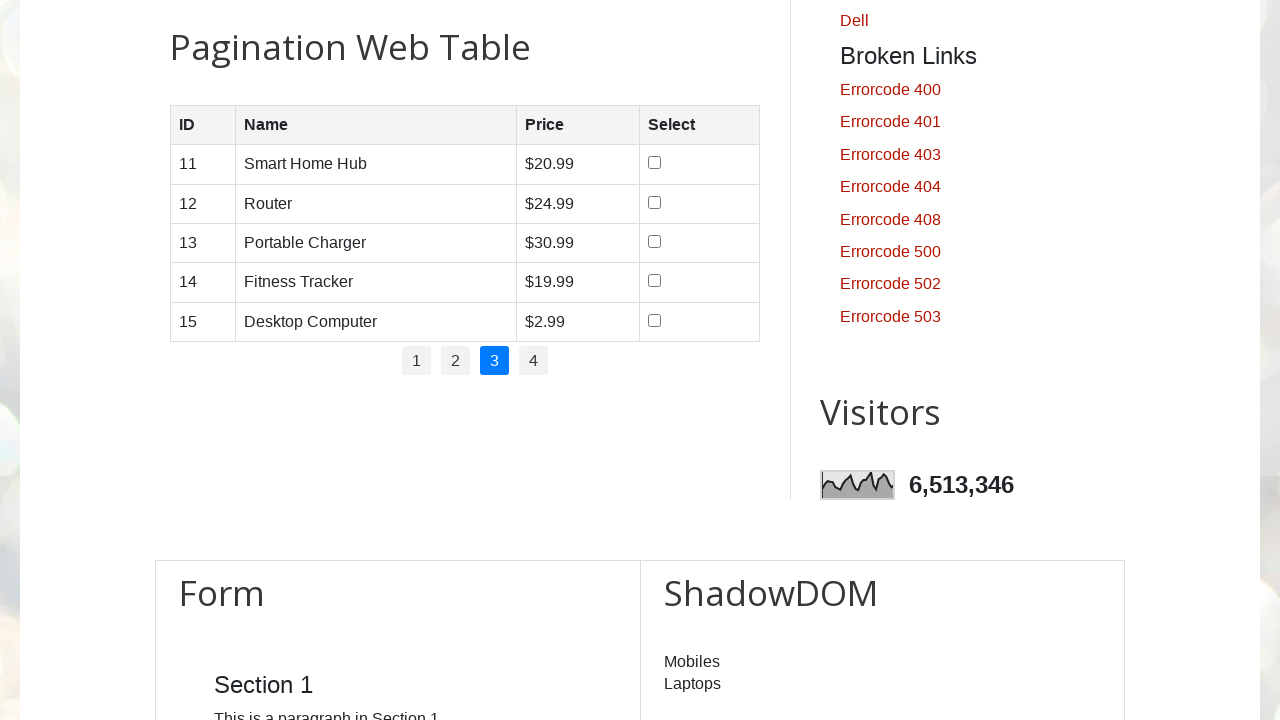

Clicked checkbox for Fitness Tracker product in table at (655, 281) on xpath=//table[@id='productTable']//tbody//tr[4]//td[text()='Fitness Tracker']//f
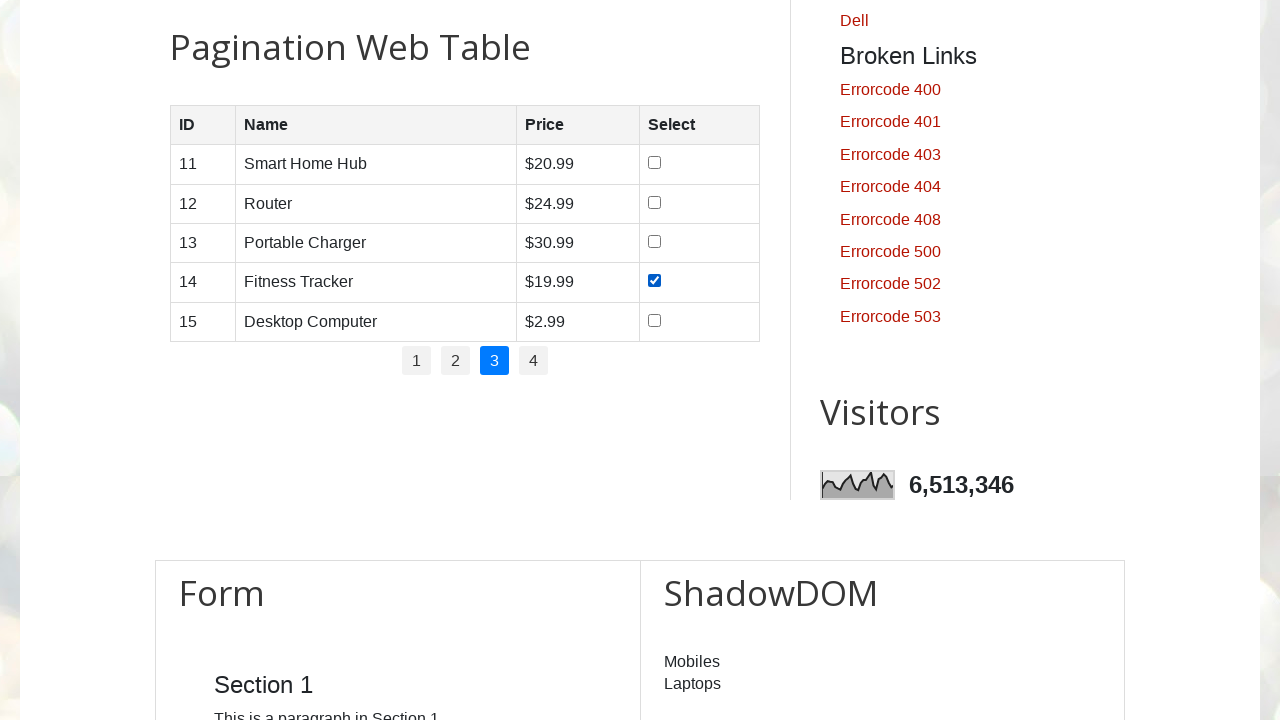

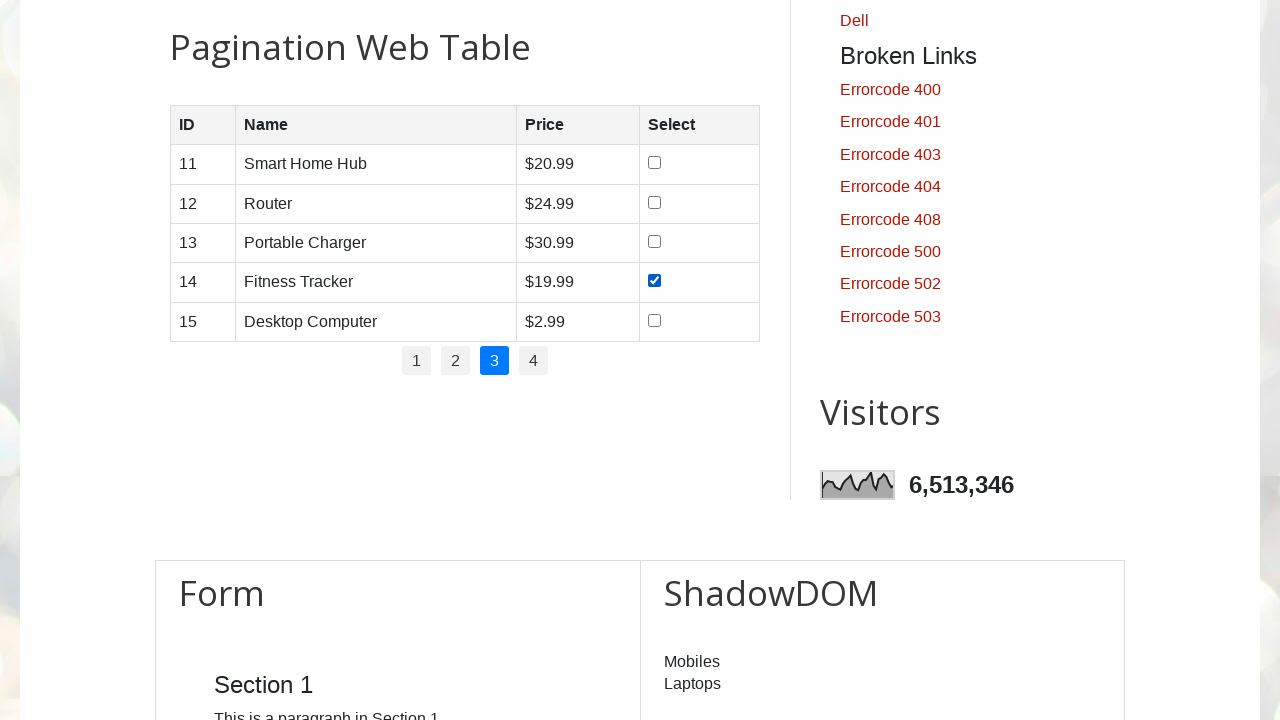